Tests clicking on a product card from new arrivals section

Starting URL: http://intershop5.skillbox.ru/

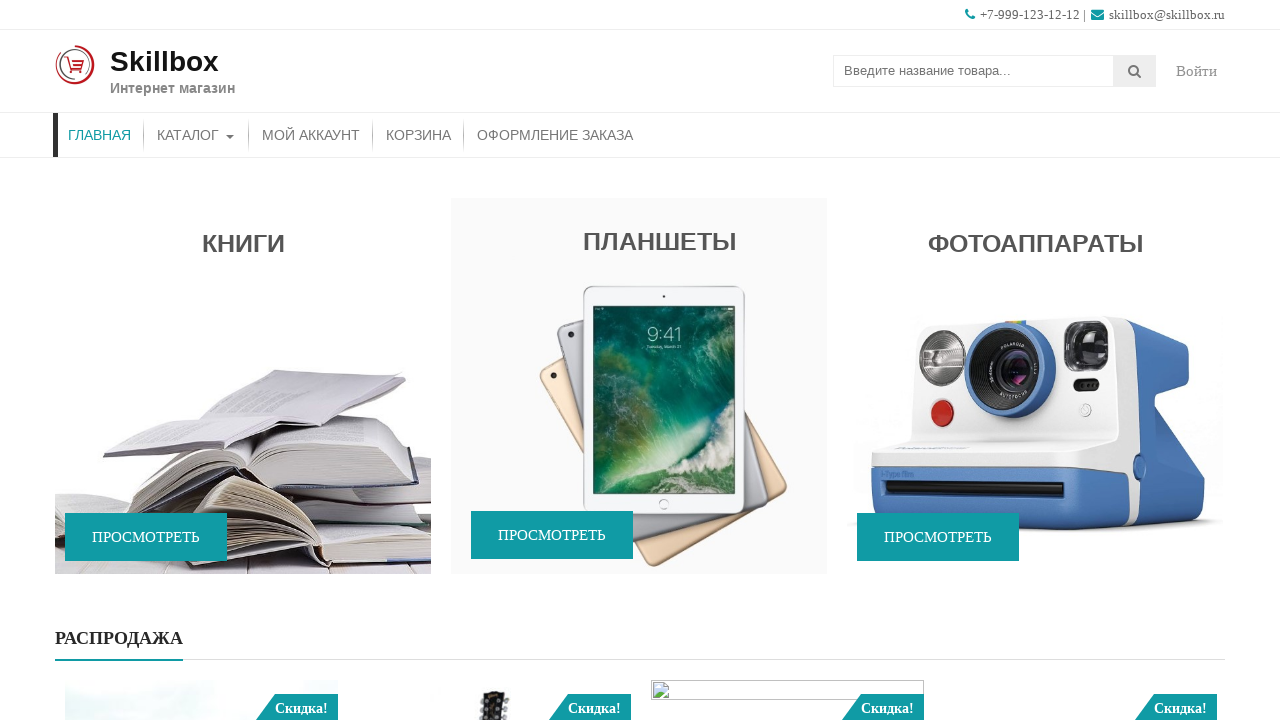

Clicked on product card from new arrivals section at (202, 541) on .slick-slide.slick-active
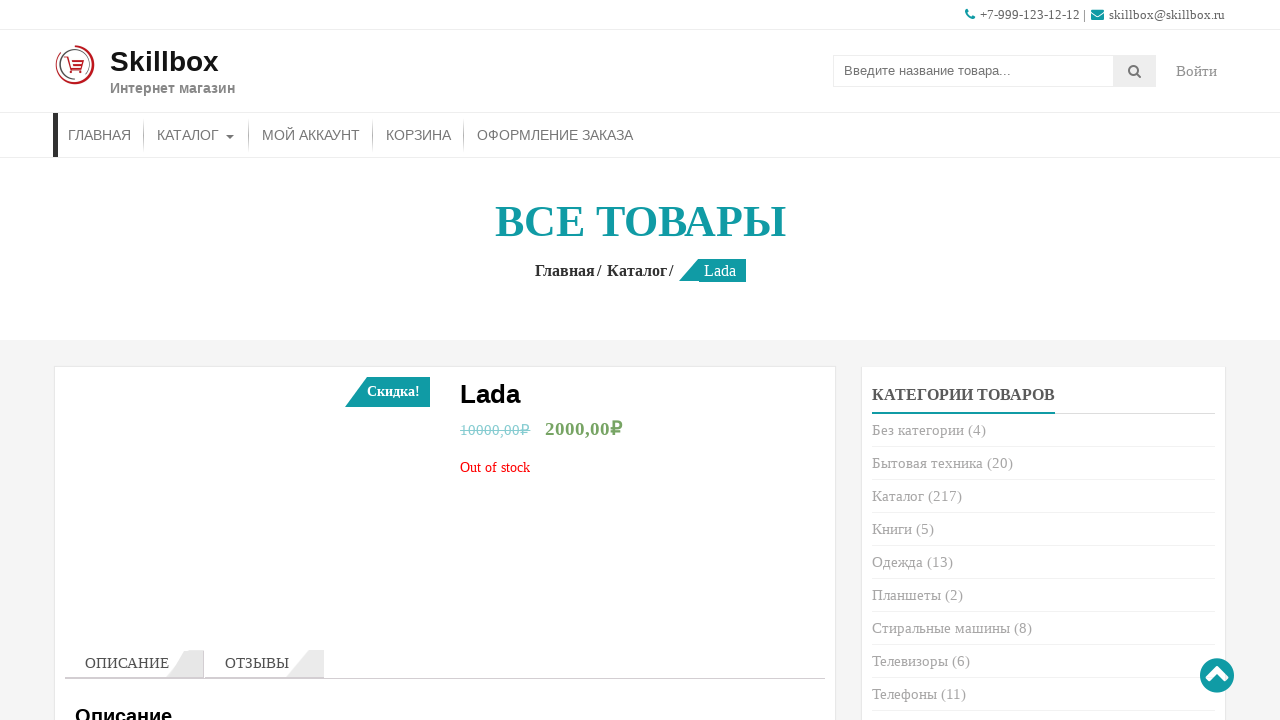

Product page loaded and header element appeared
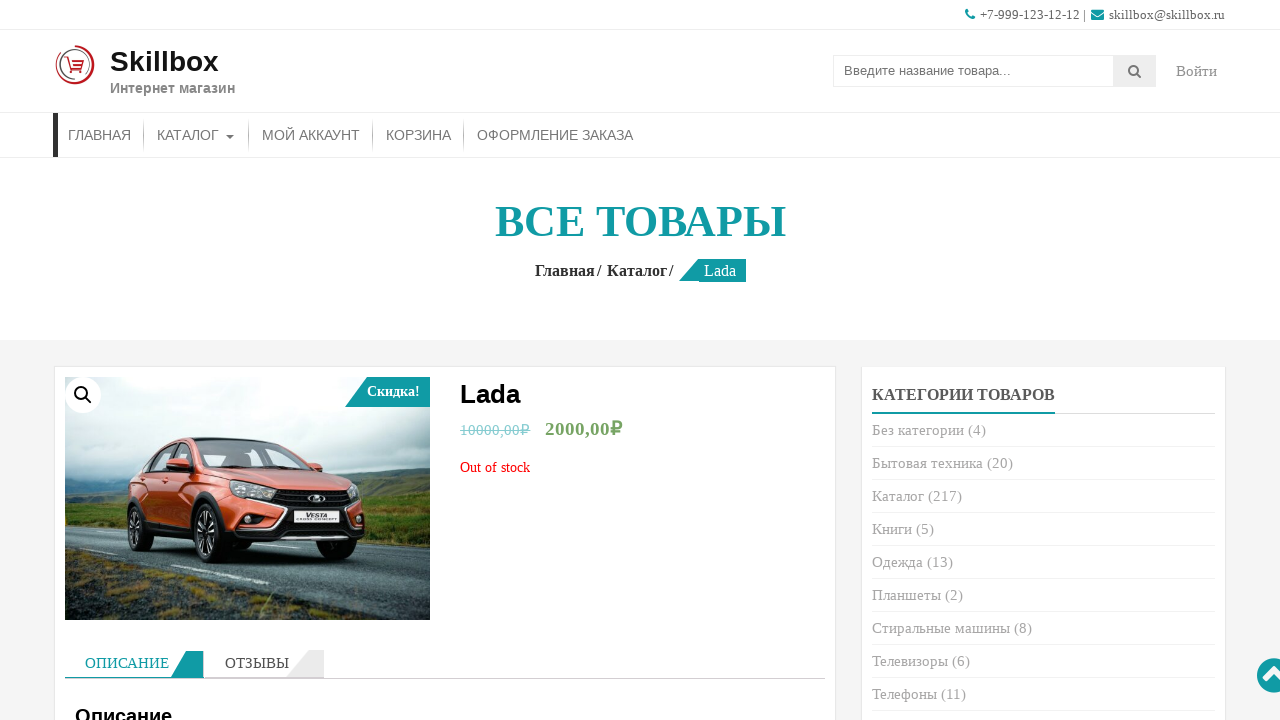

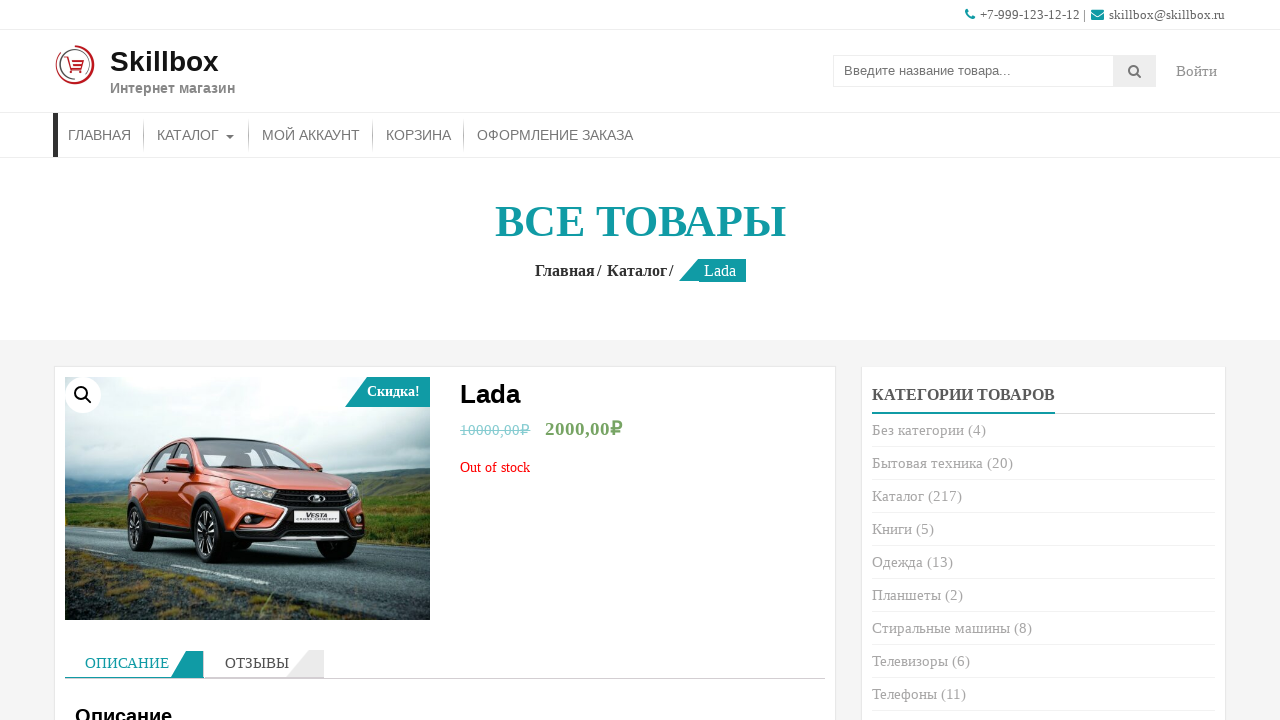